Tests notification messages by repeatedly clicking a link until a successful notification appears

Starting URL: http://the-internet.herokuapp.com/

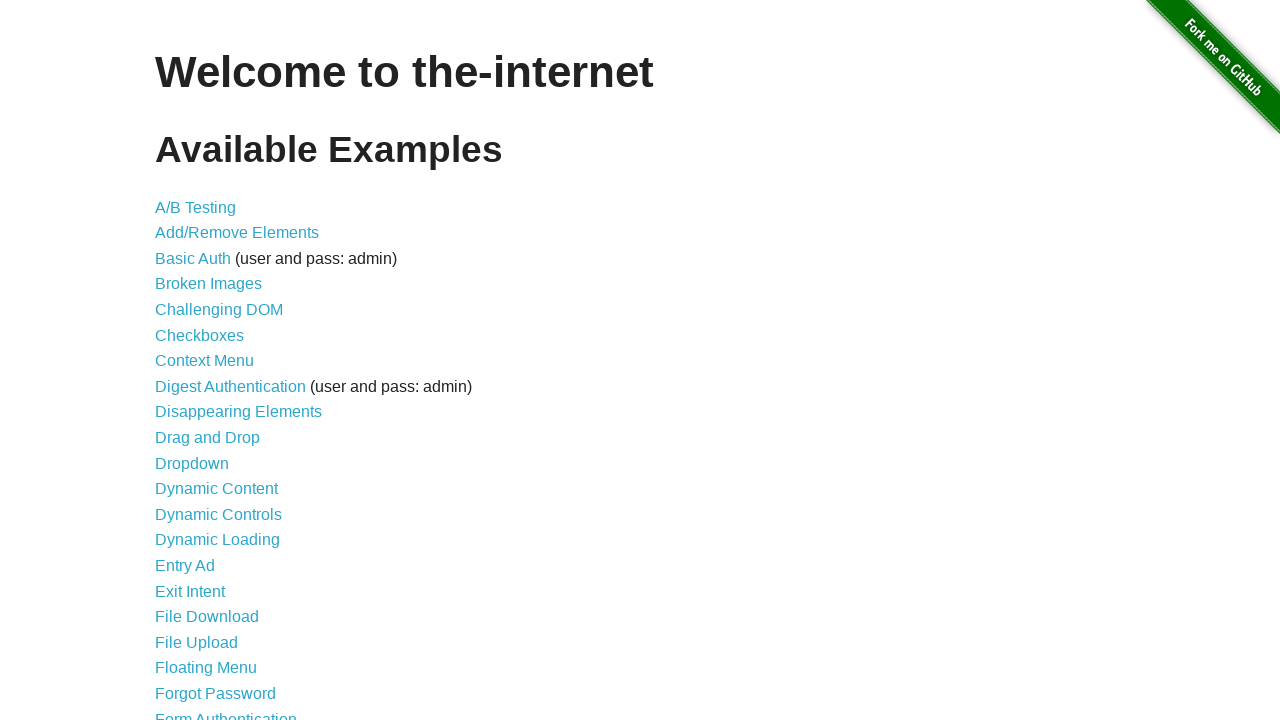

Clicked on Notification Messages link at (234, 420) on text=Notification Messages
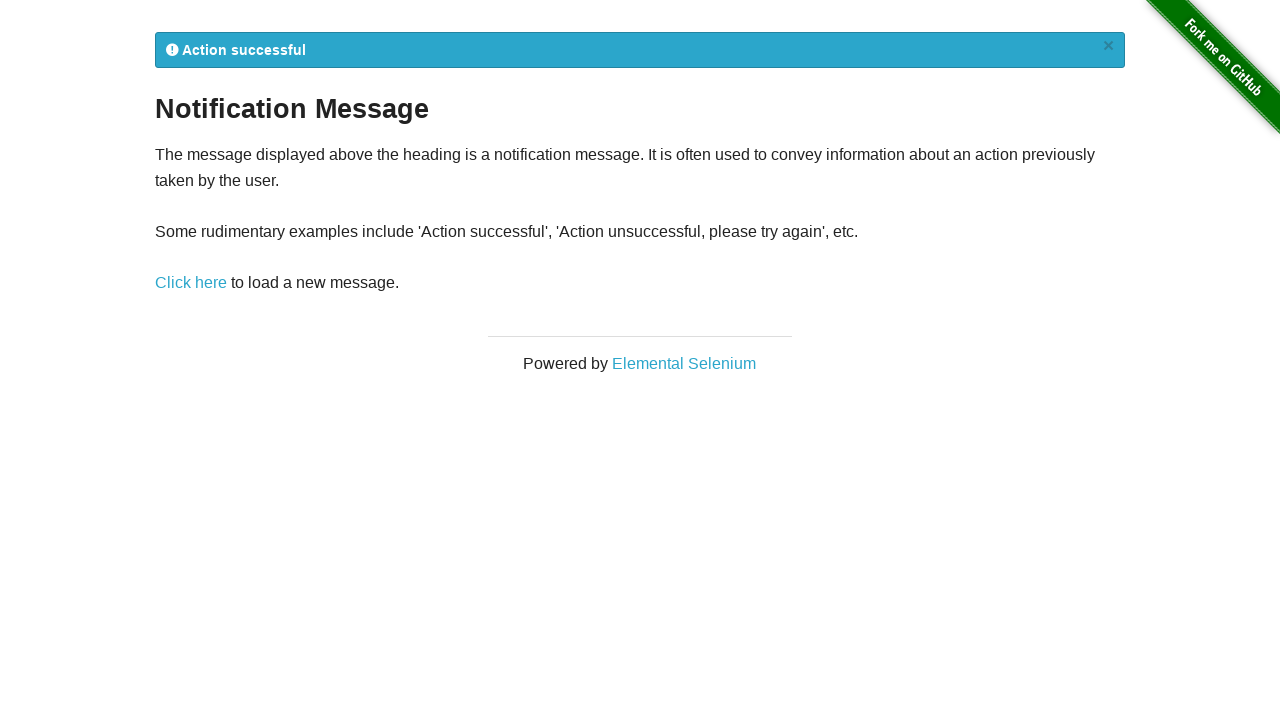

Retrieved initial notification text
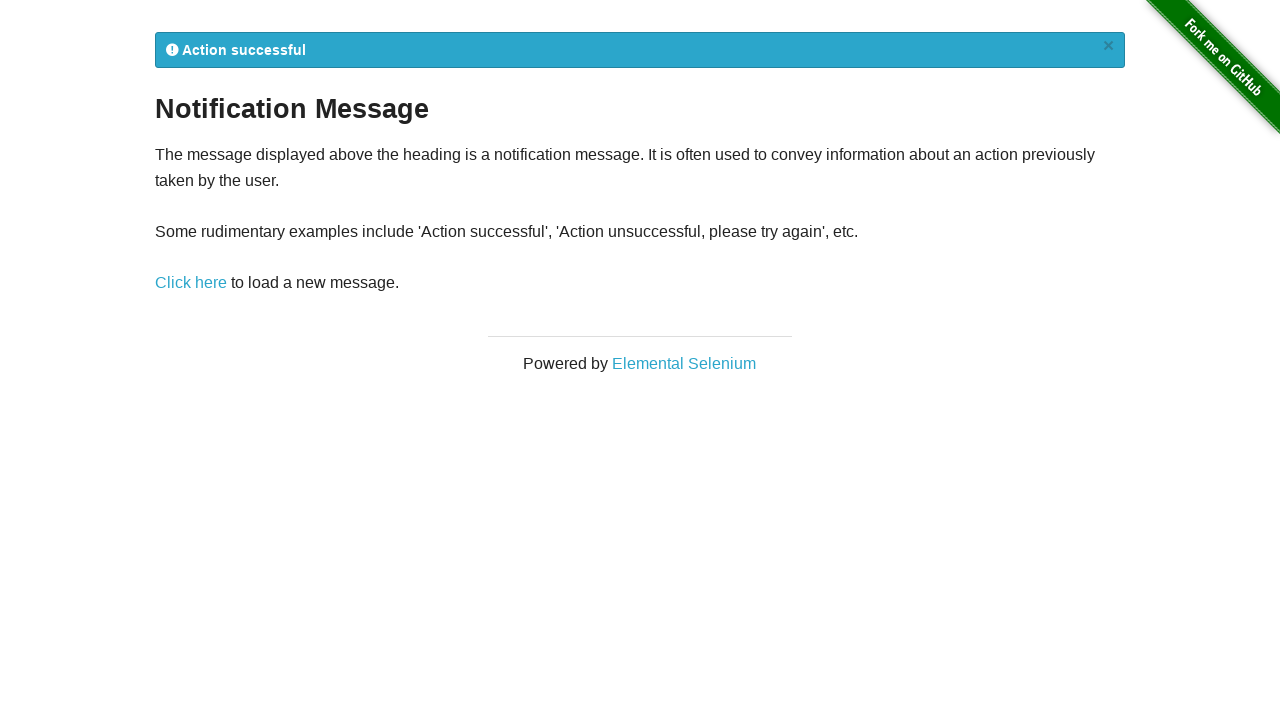

Asserted that 'successful' text is present in notification
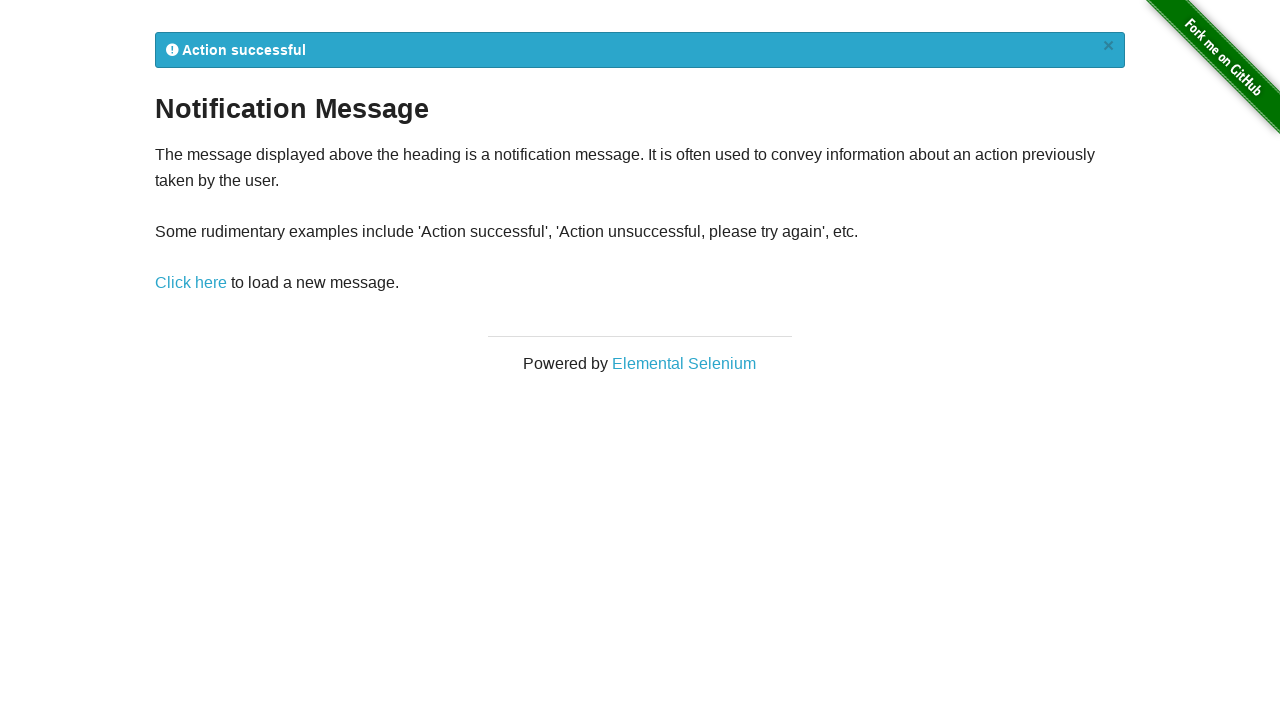

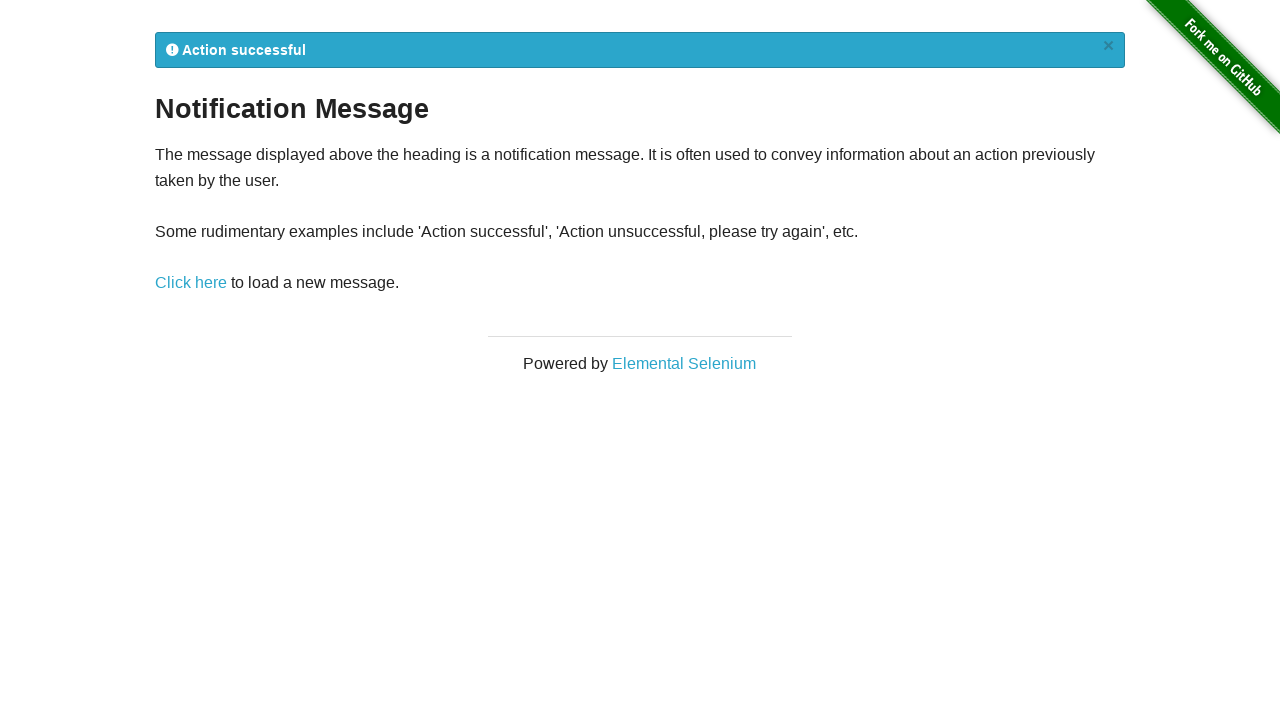